Opens nopcommerce website and then opens YouTube in a new tab

Starting URL: https://www.nopcommerce.com/en

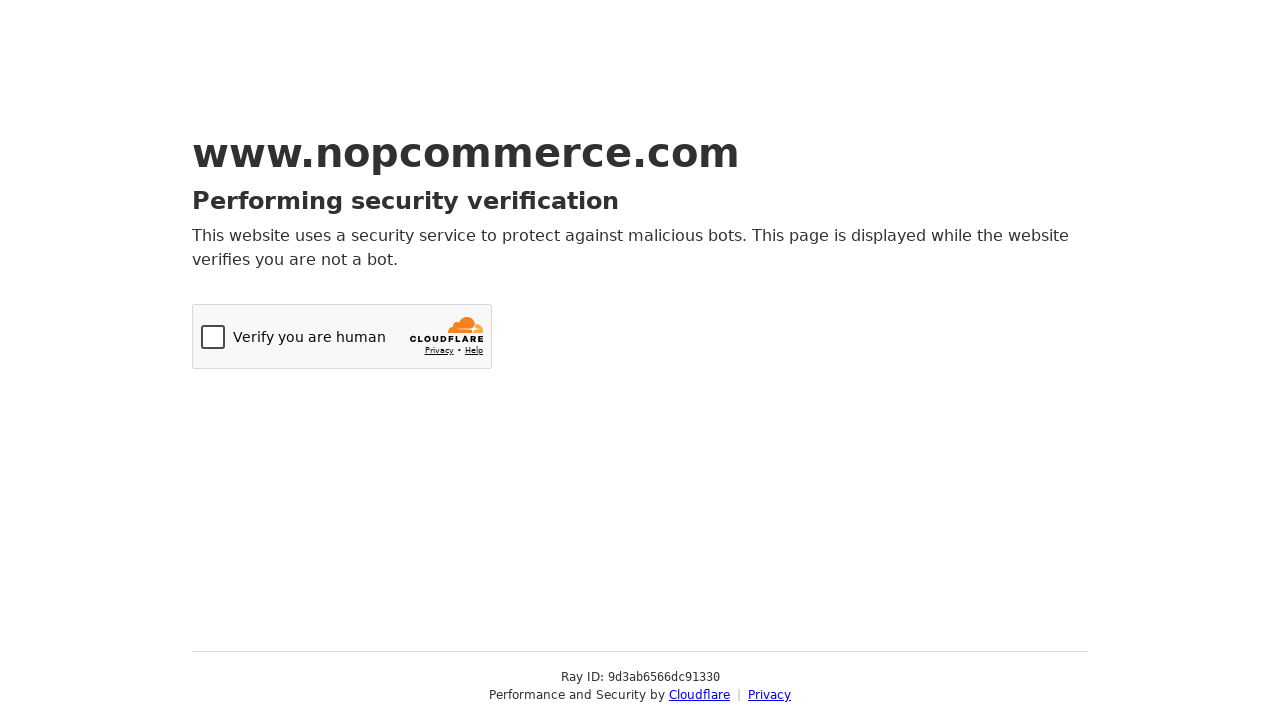

Opened a new tab
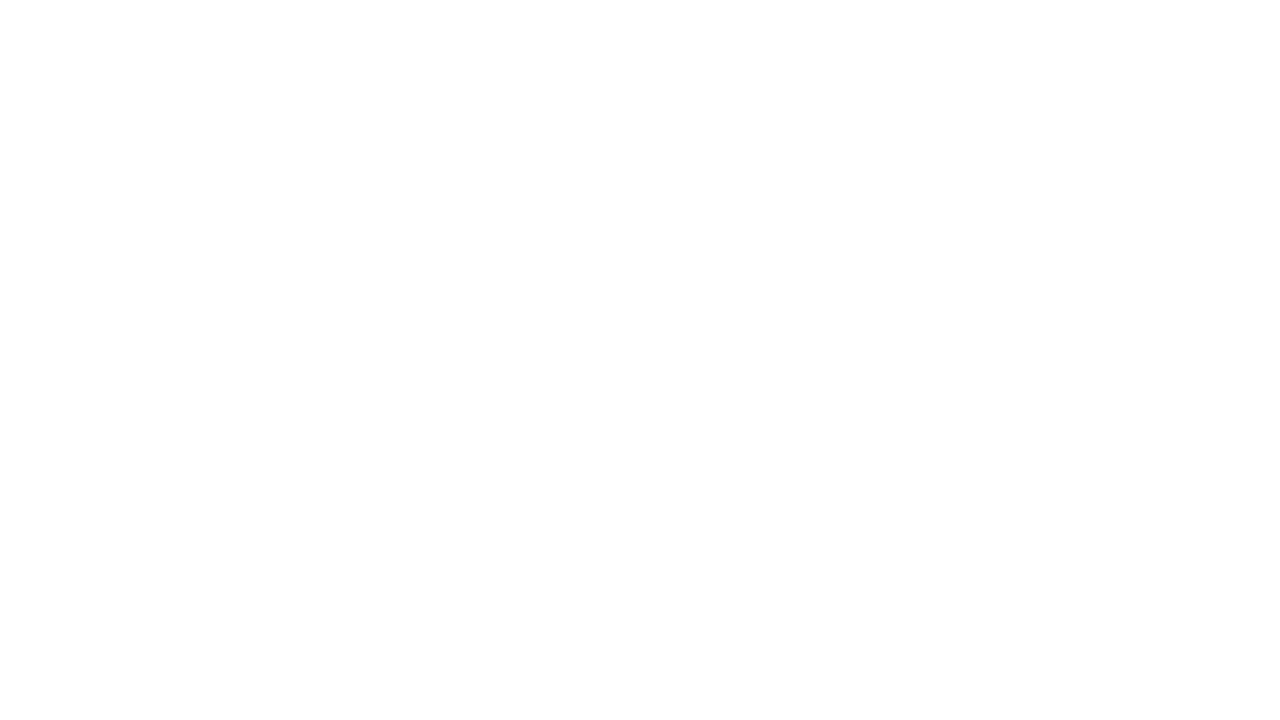

Navigated to YouTube video
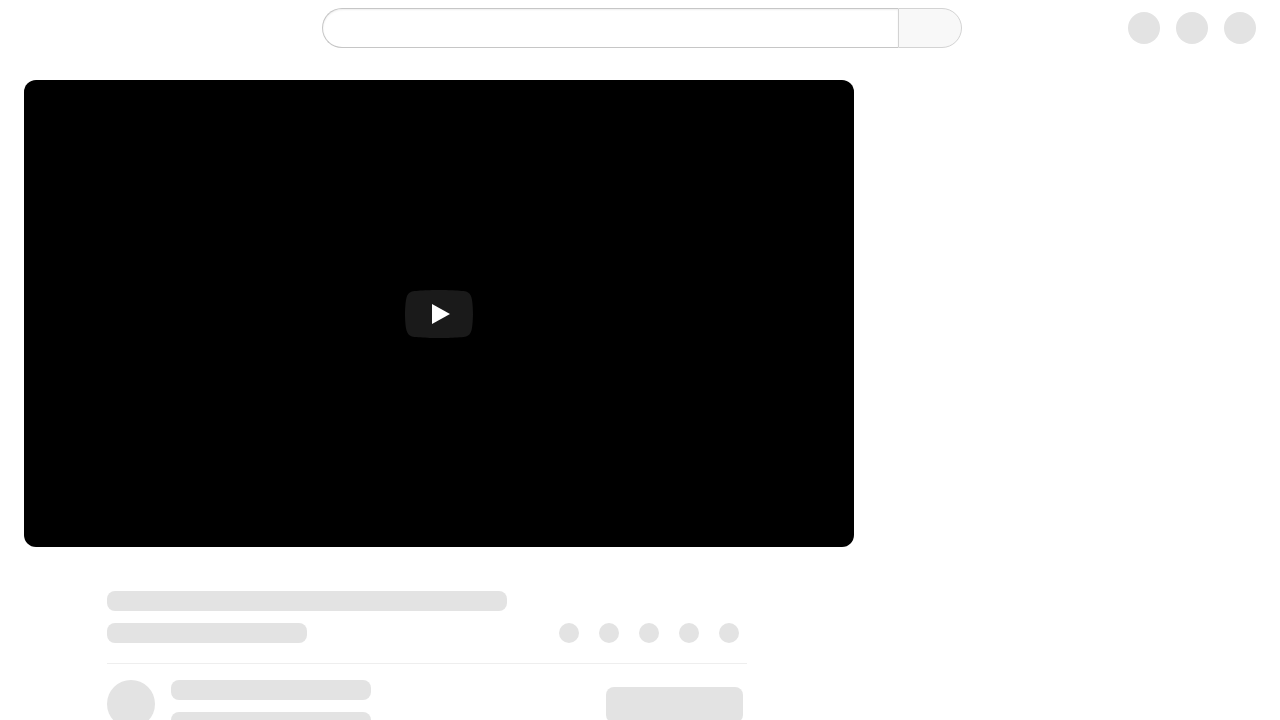

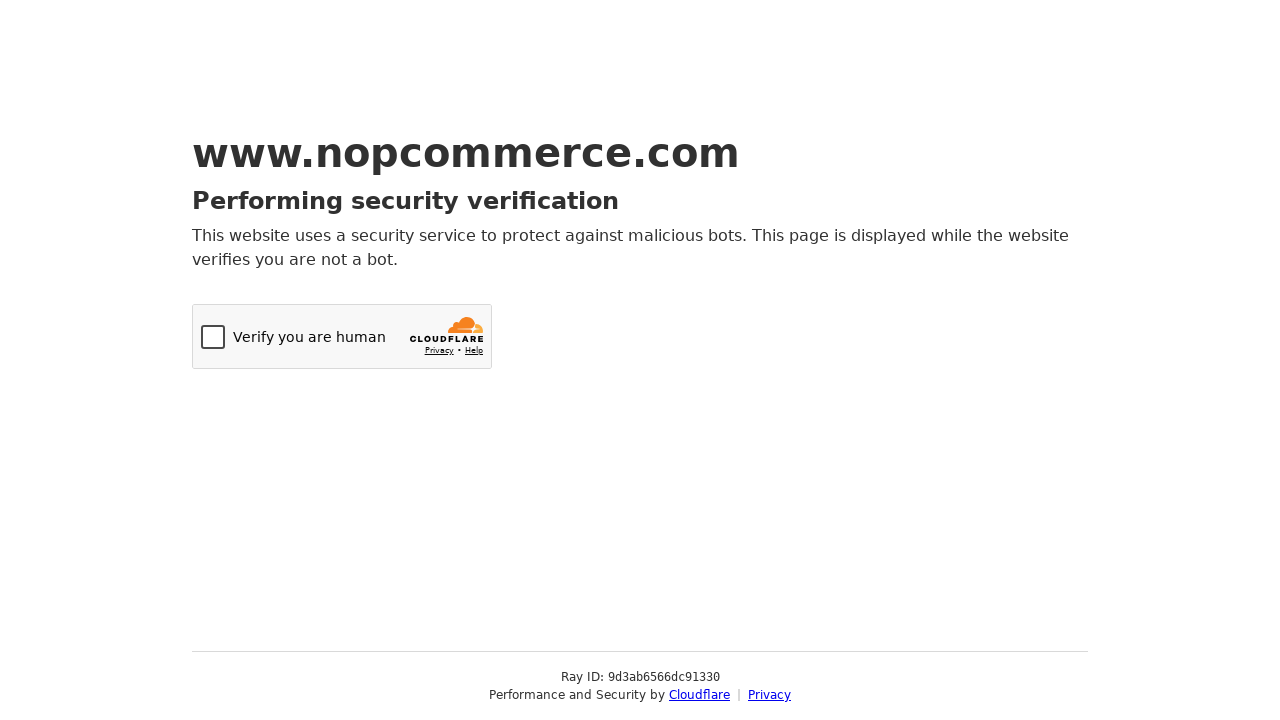